Tests AJAX request functionality by triggering an AJAX button, waiting for the success element to appear, clicking it, and verifying the loaded text content.

Starting URL: http://uitestingplayground.com/ajax

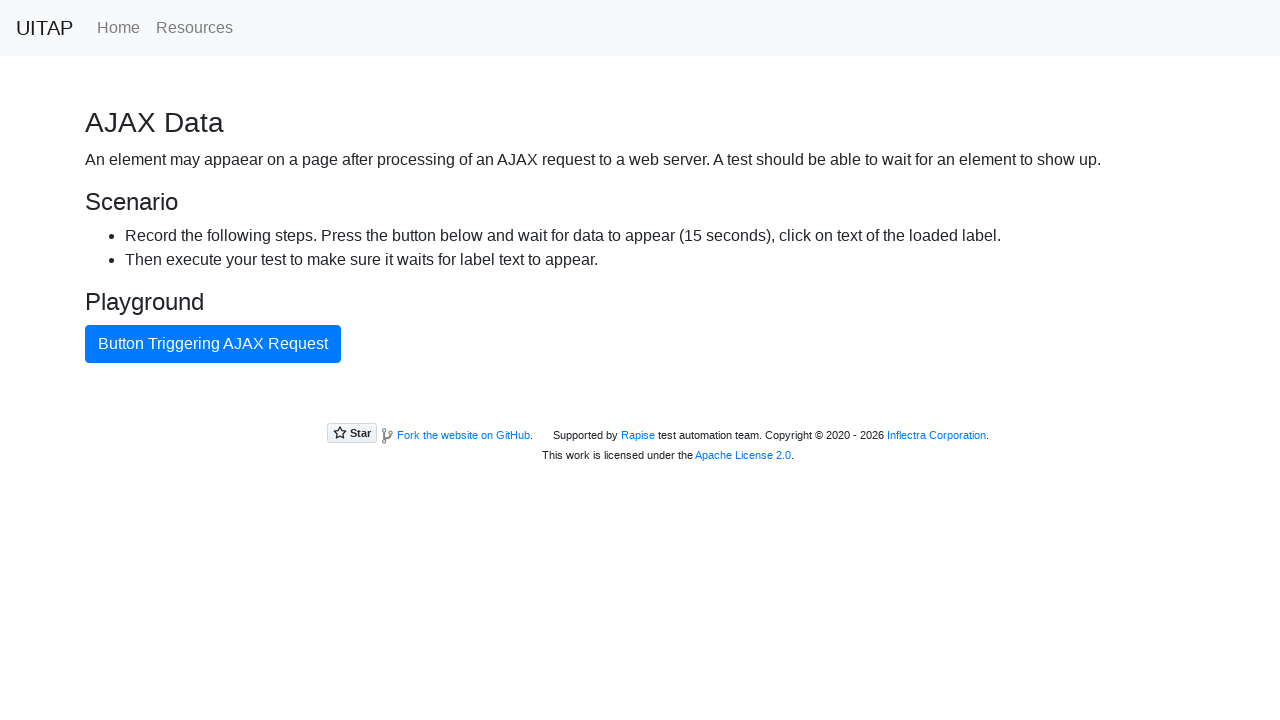

Clicked button triggering AJAX request at (213, 344) on internal:text="Button Triggering AJAX Request"i
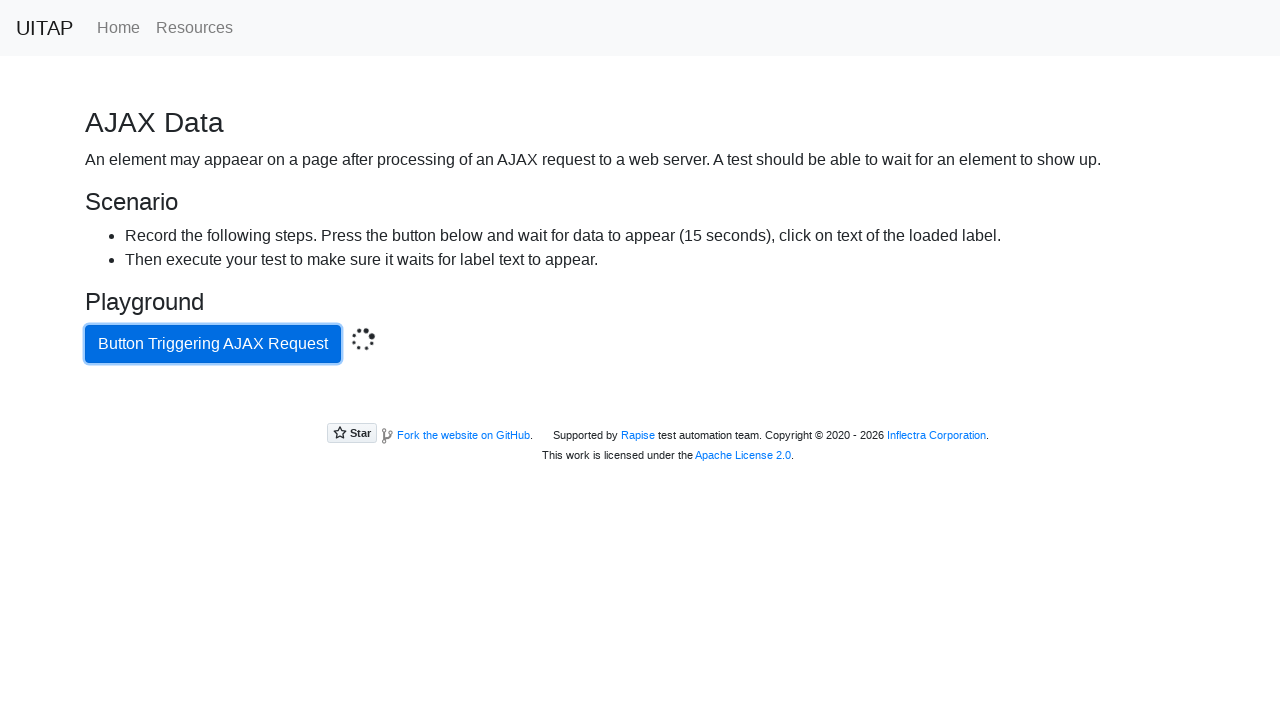

Clicked success button that appeared after AJAX completed at (640, 405) on .bg-success
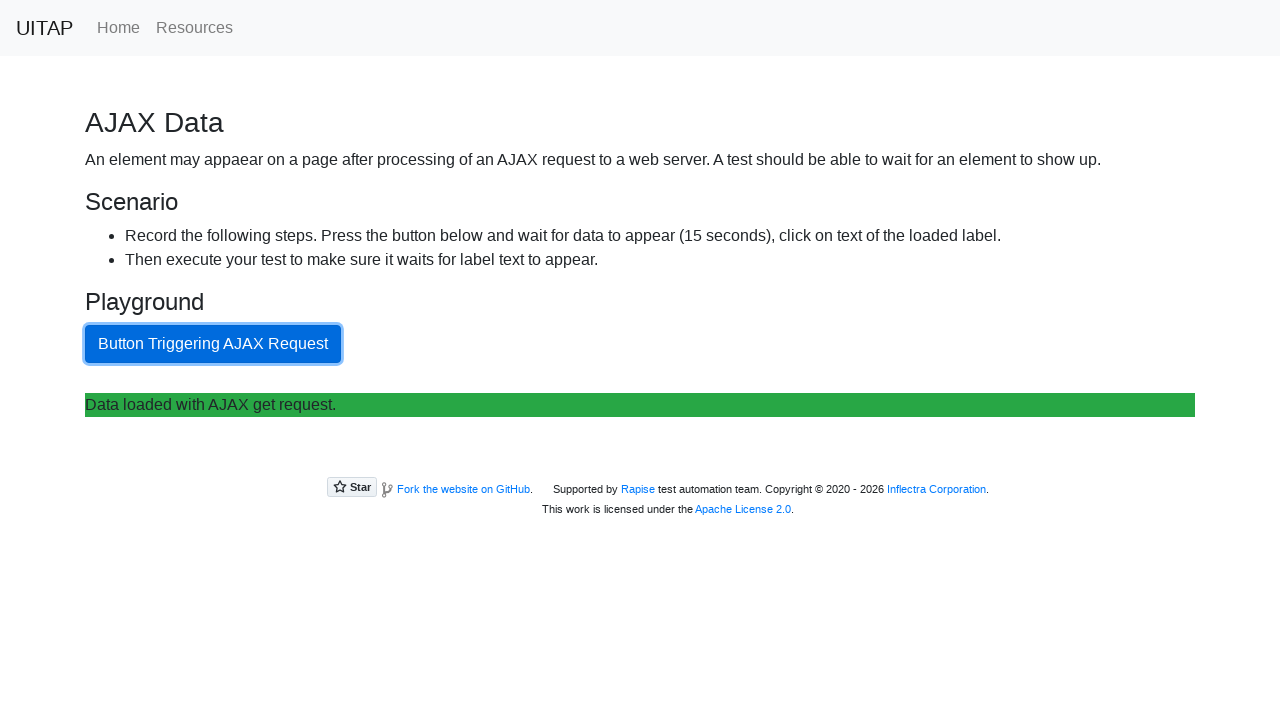

Retrieved text content from success button
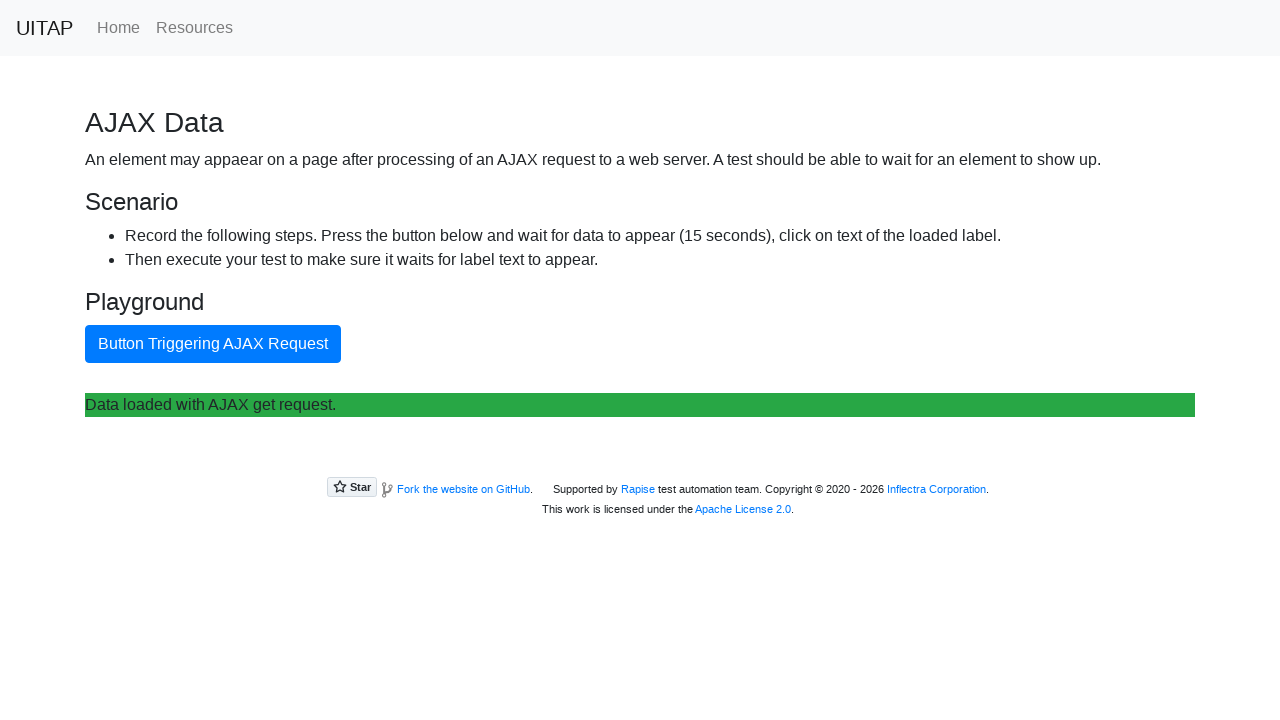

Verified success message 'Data loaded with AJAX get request.' is present
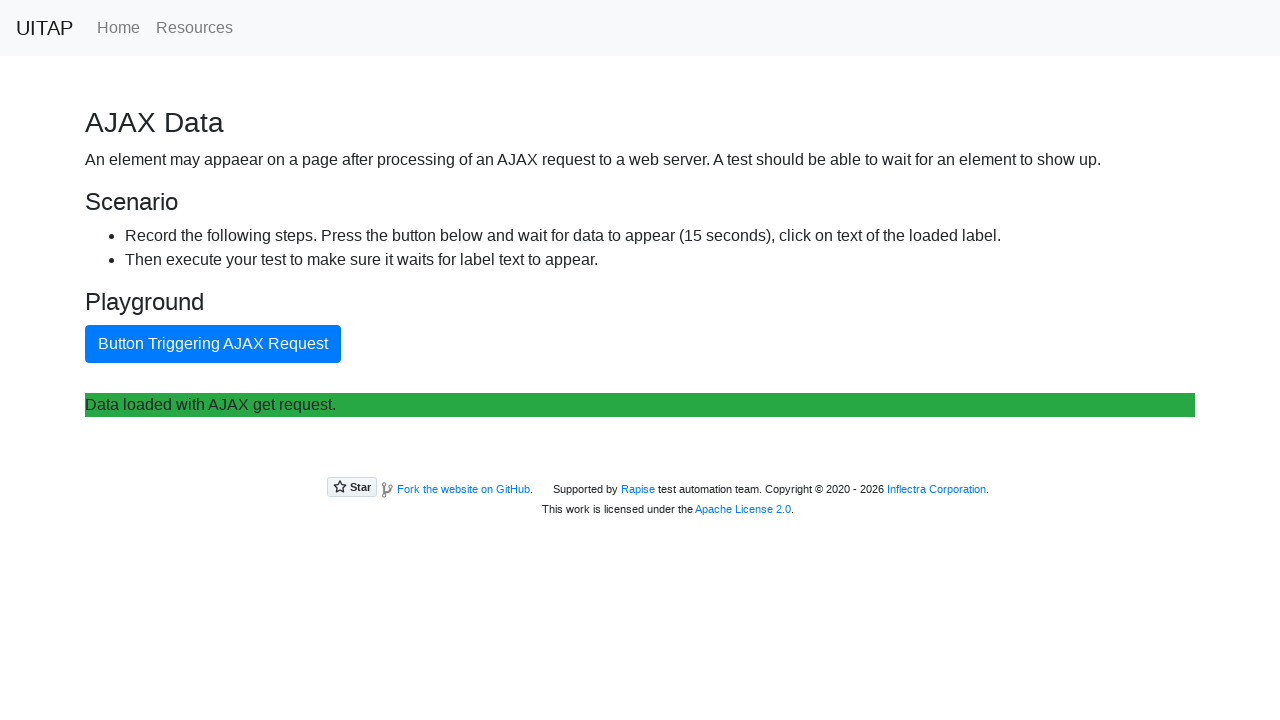

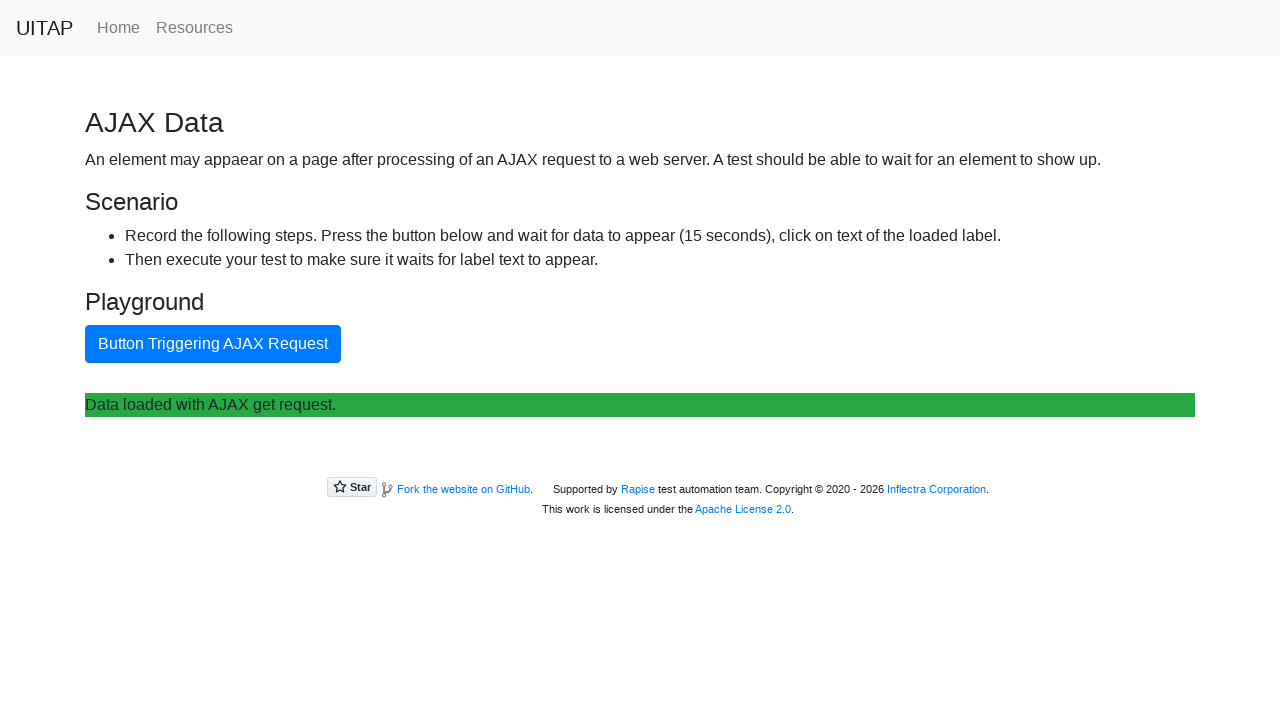